Tests that the Clear completed button displays correct text after marking an item complete.

Starting URL: https://demo.playwright.dev/todomvc

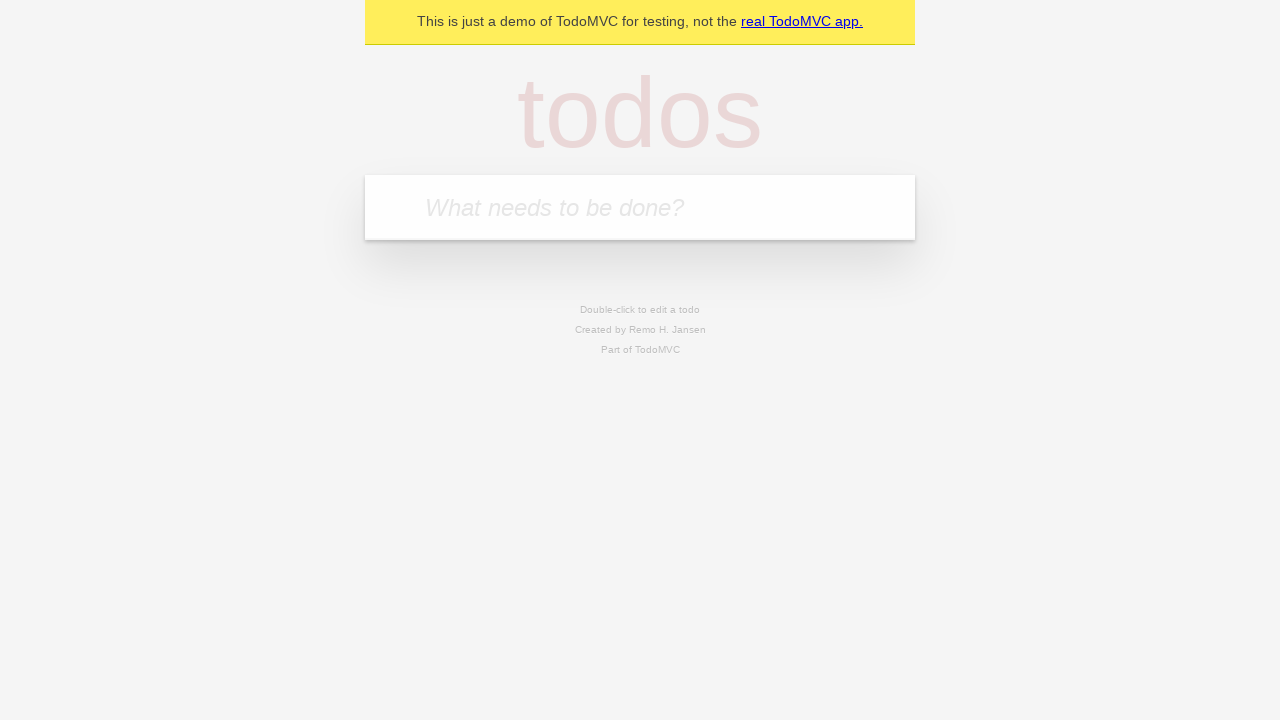

Filled todo input with 'test  01' on internal:attr=[placeholder="What needs to be done?"i]
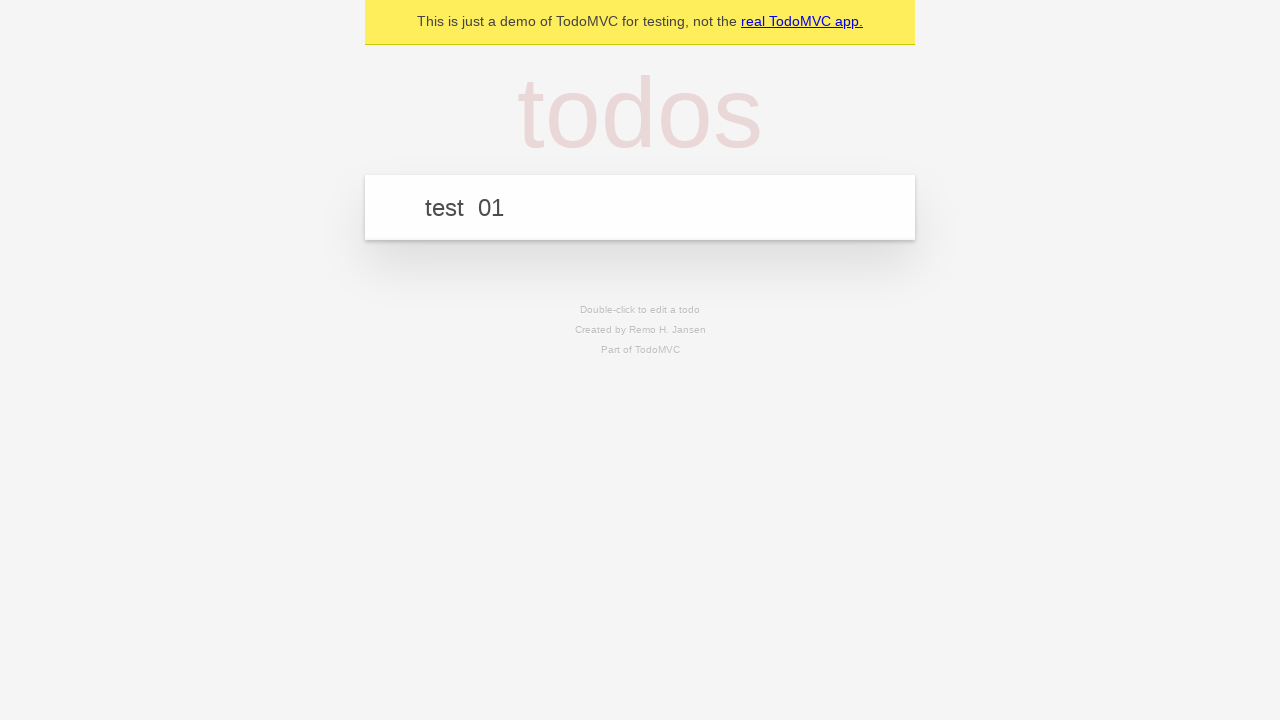

Pressed Enter to add first todo on internal:attr=[placeholder="What needs to be done?"i]
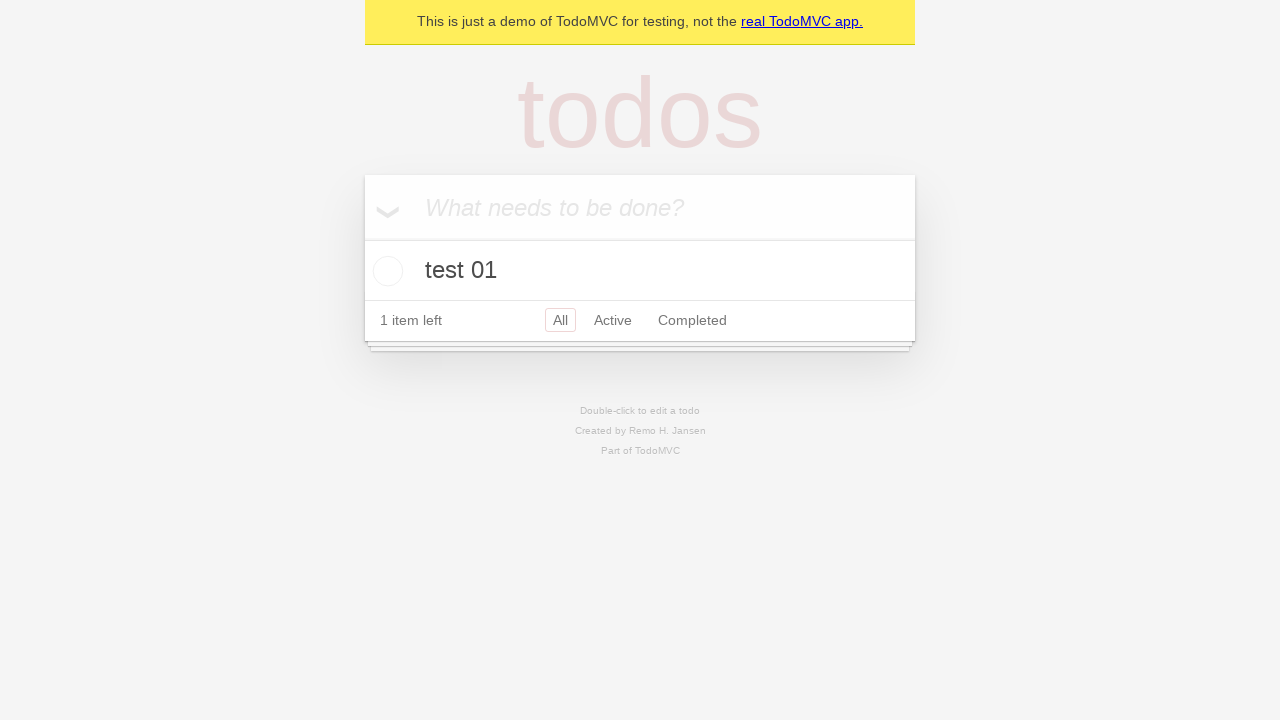

Filled todo input with 'test 02' on internal:attr=[placeholder="What needs to be done?"i]
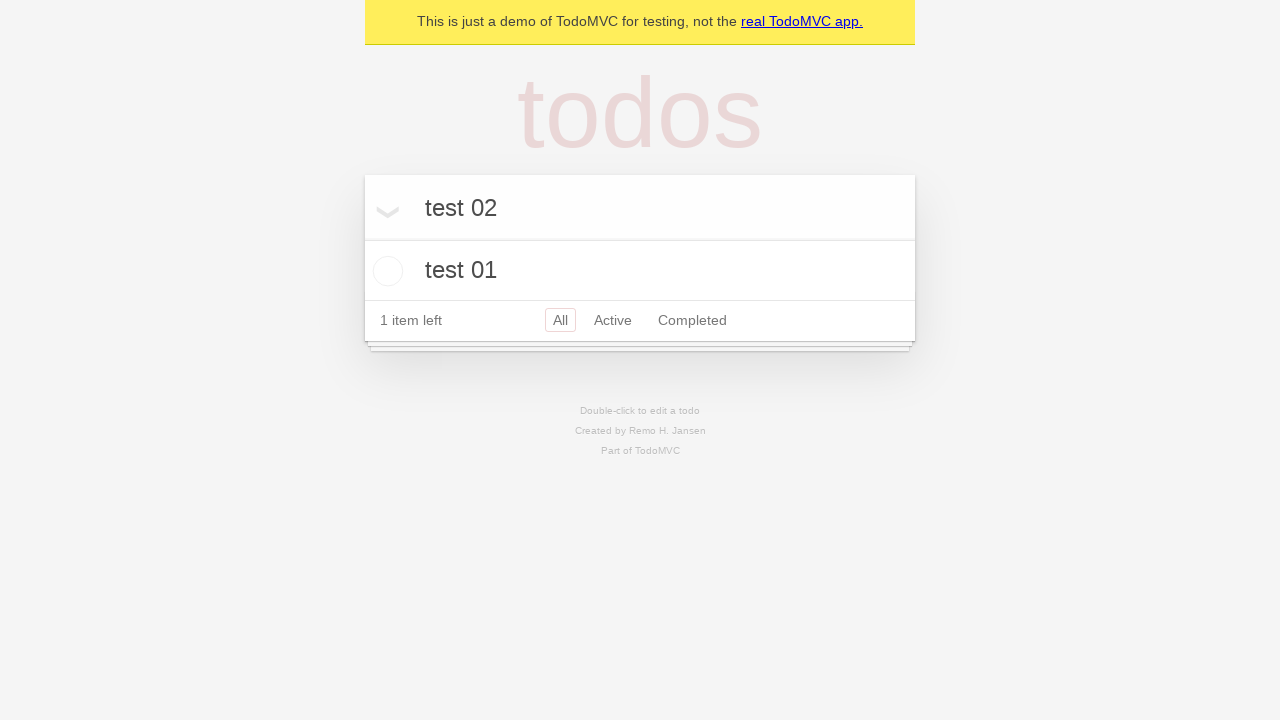

Pressed Enter to add second todo on internal:attr=[placeholder="What needs to be done?"i]
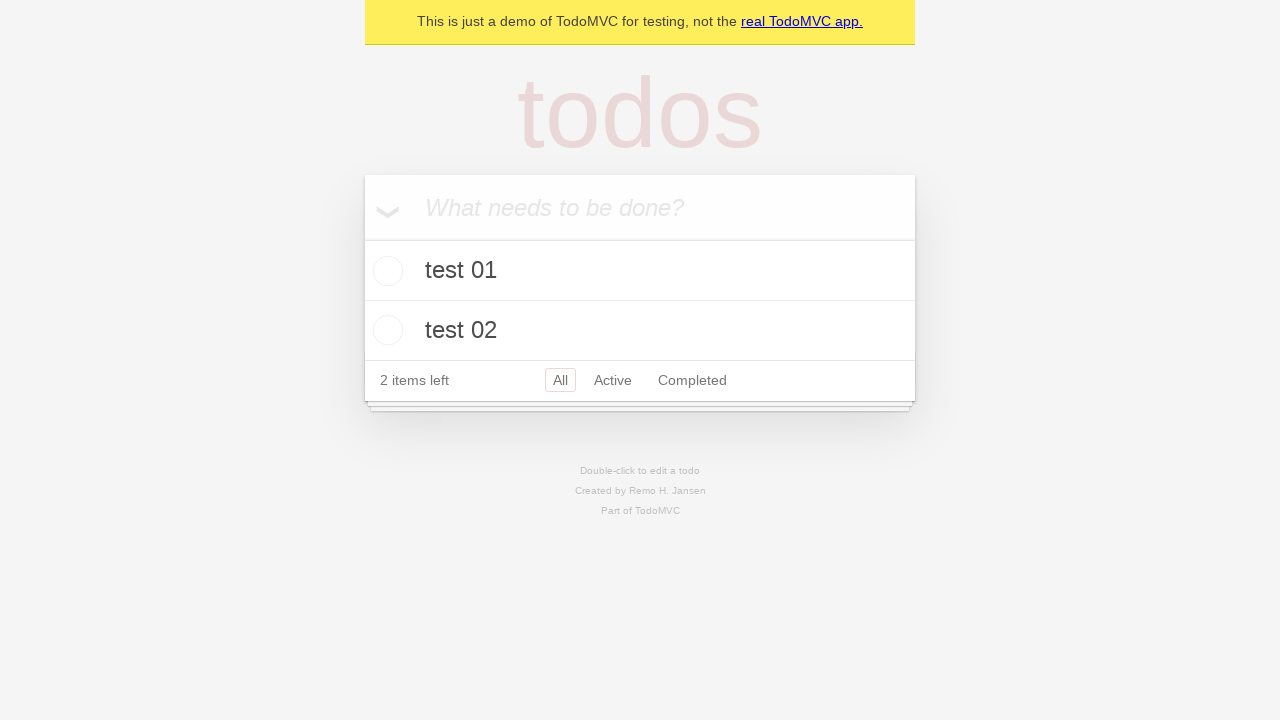

Filled todo input with 'test 03' on internal:attr=[placeholder="What needs to be done?"i]
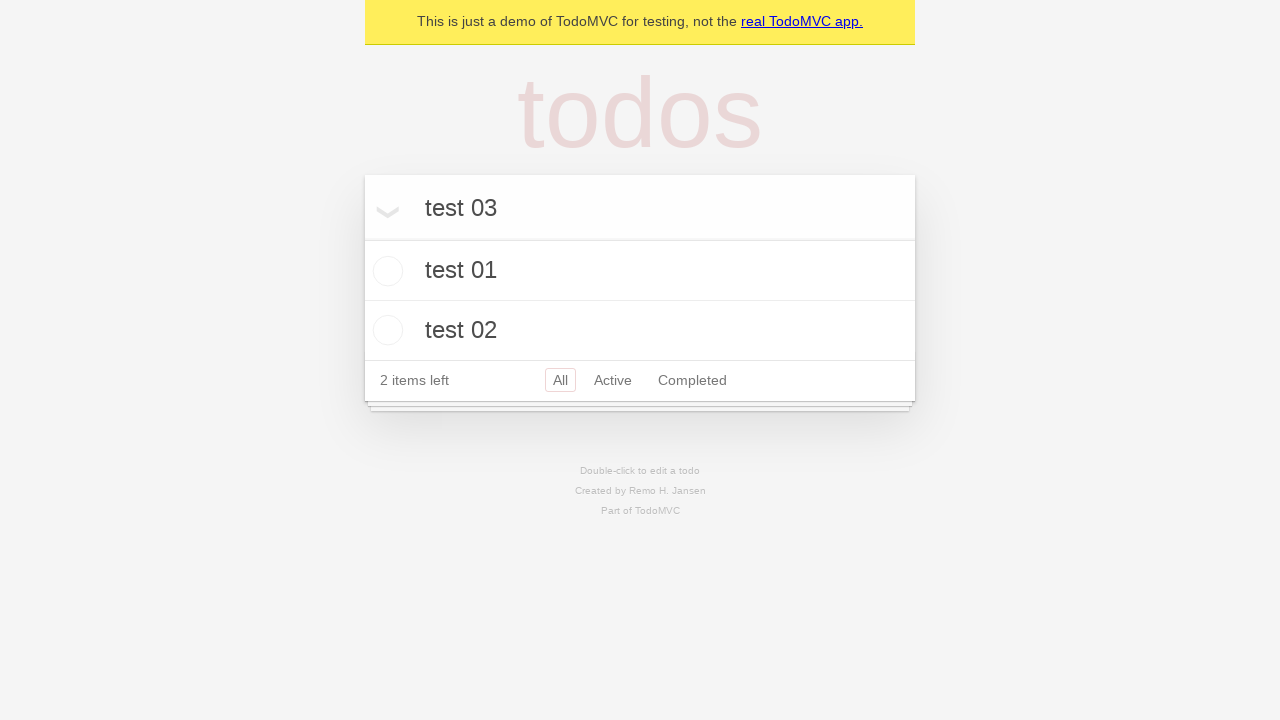

Pressed Enter to add third todo on internal:attr=[placeholder="What needs to be done?"i]
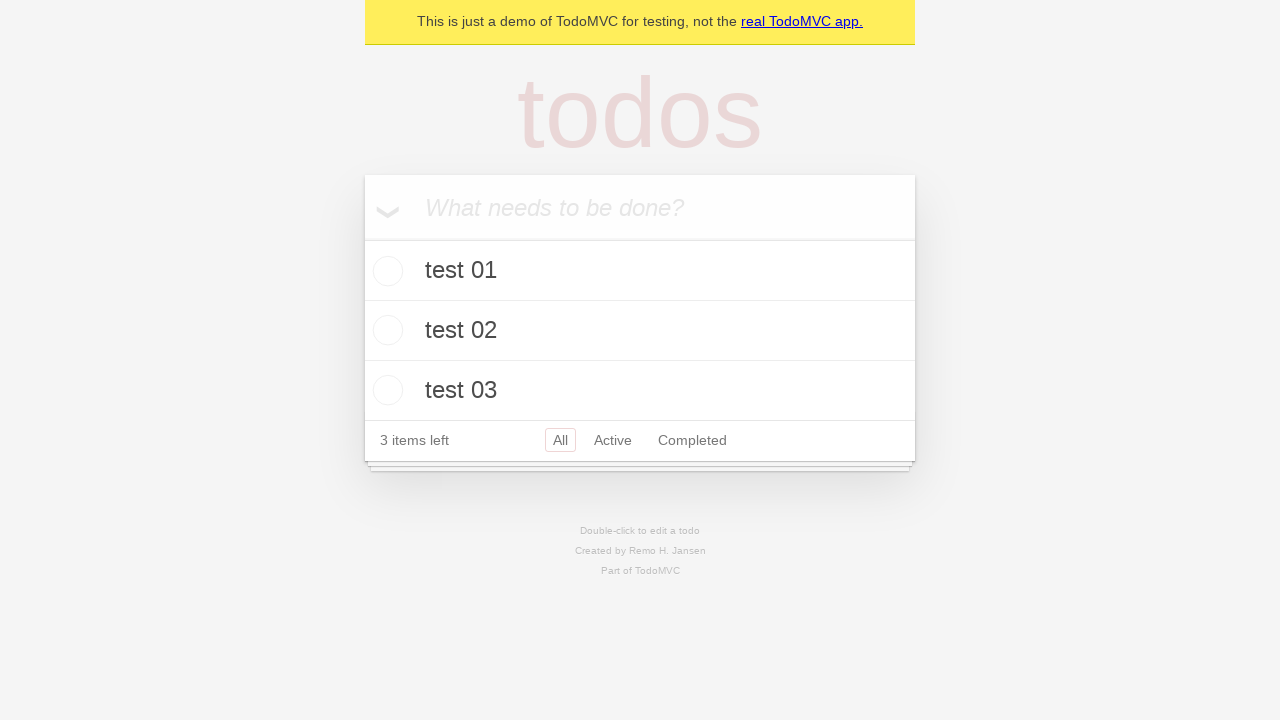

Checked the first todo item to mark it complete at (385, 271) on .todo-list li .toggle >> nth=0
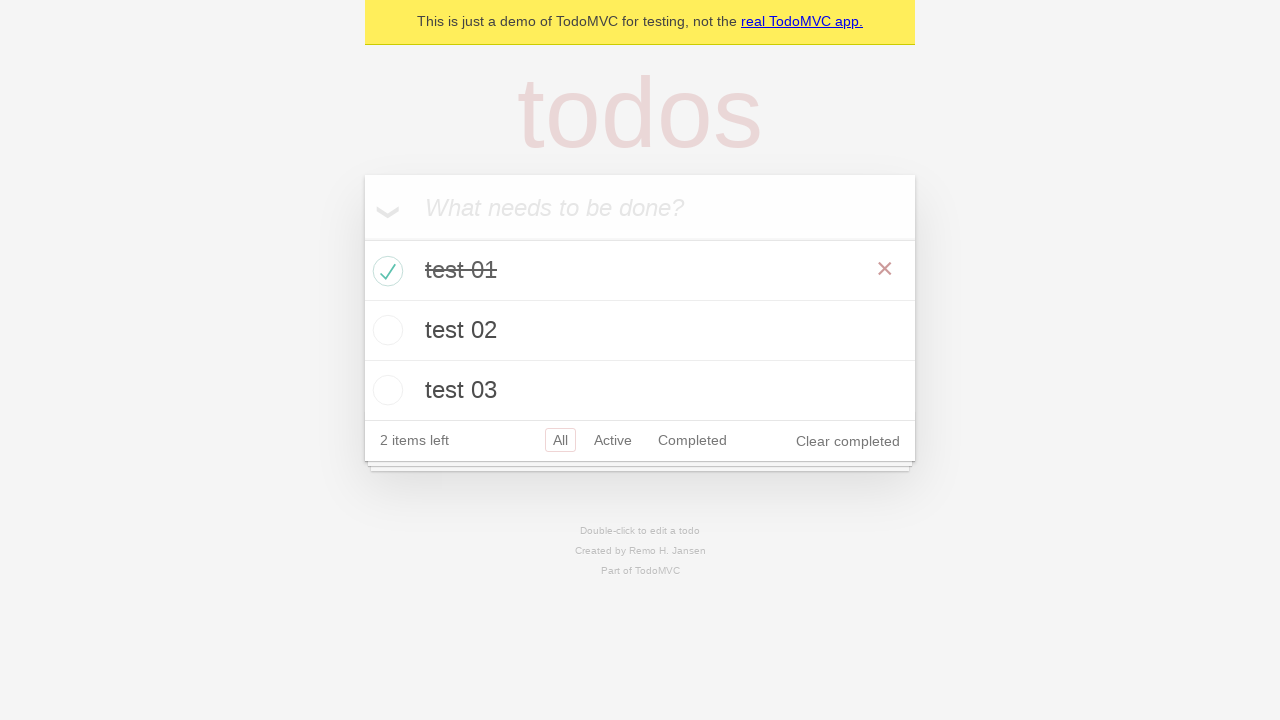

Clear completed button appeared after marking todo as complete
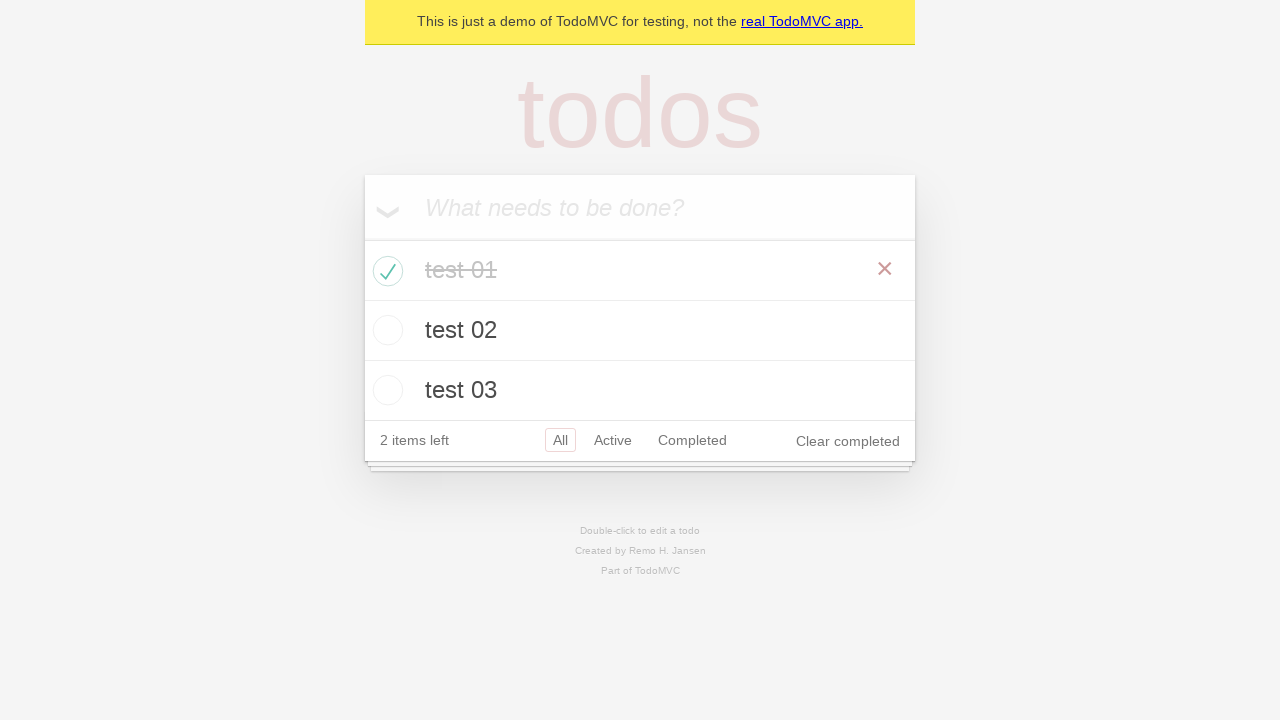

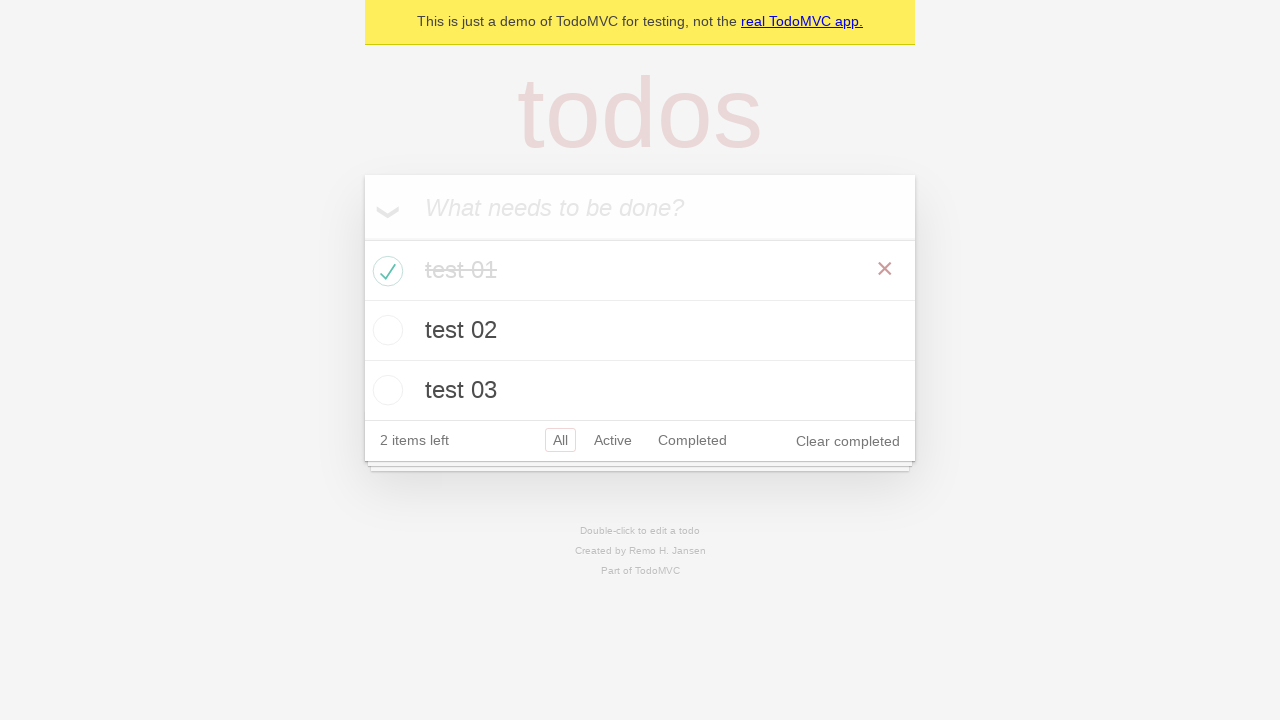